Tests text input functionality on a web form by typing text into an input field, verifying the value, then clearing it and verifying it's empty.

Starting URL: https://bonigarcia.dev/selenium-webdriver-java/web-form.html

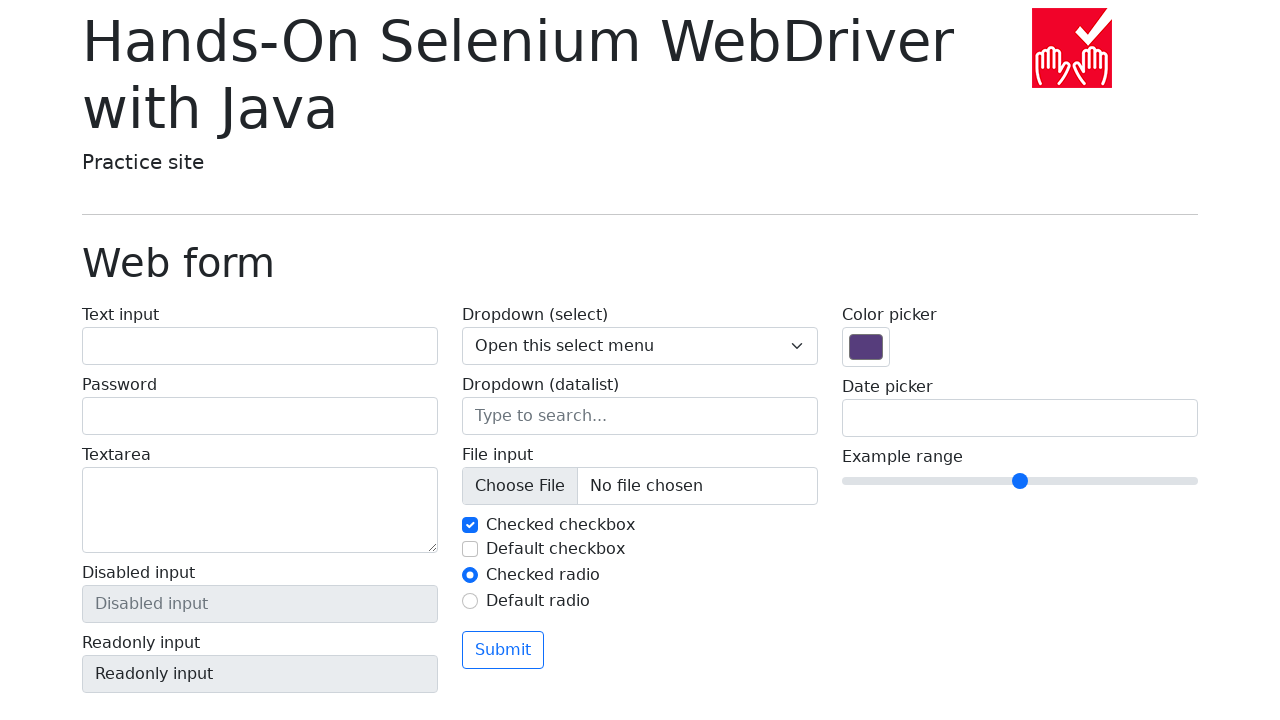

Filled text input field with 'Hello World!' on input[name='my-text']
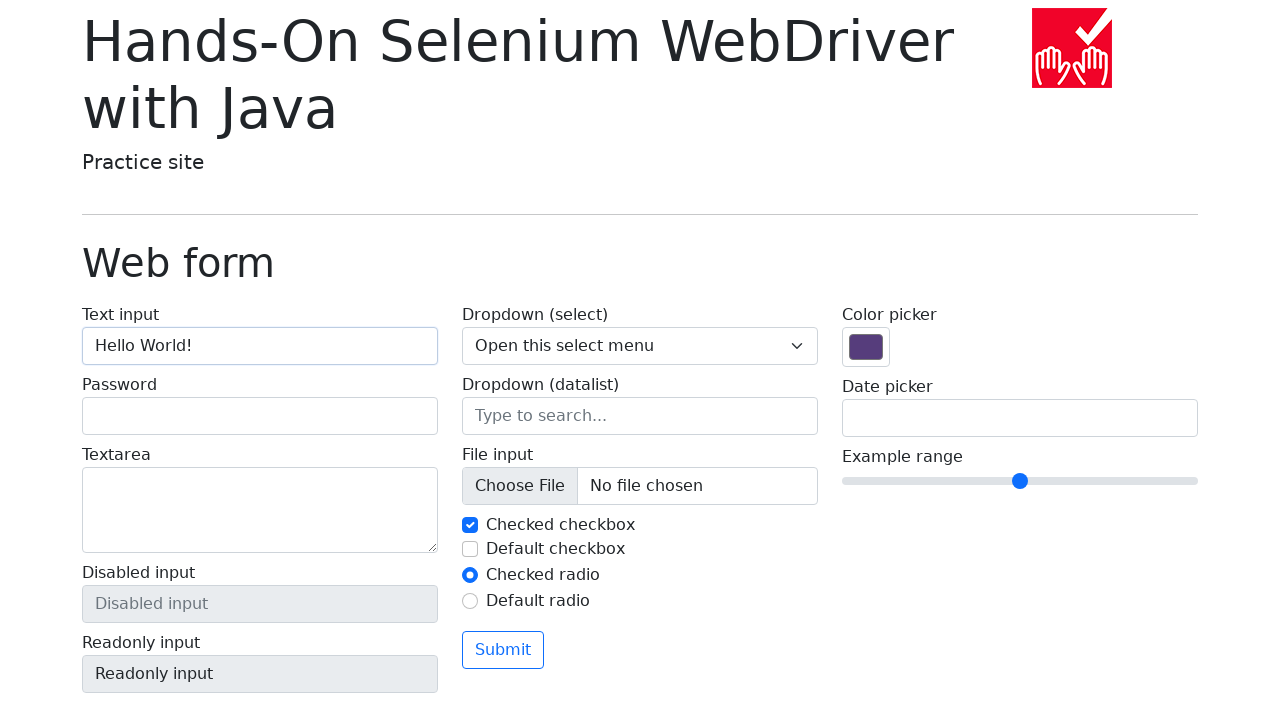

Verified input field contains 'Hello World!'
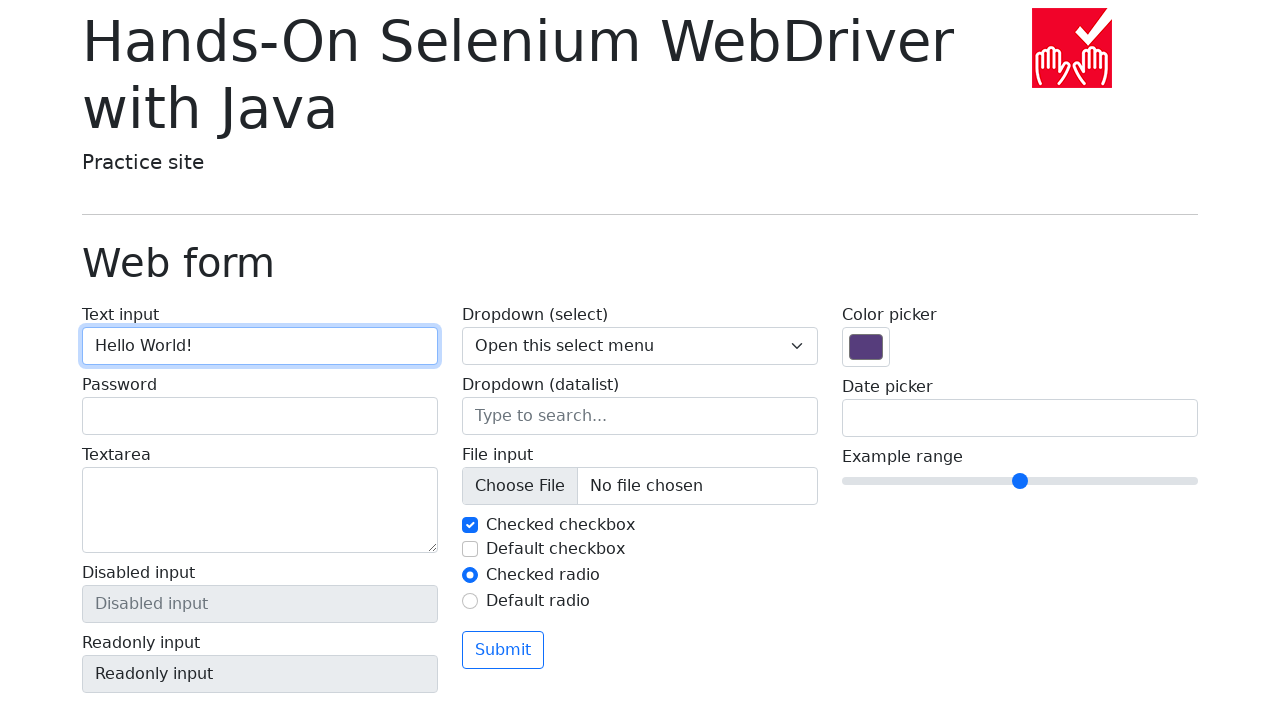

Cleared the text input field on input[name='my-text']
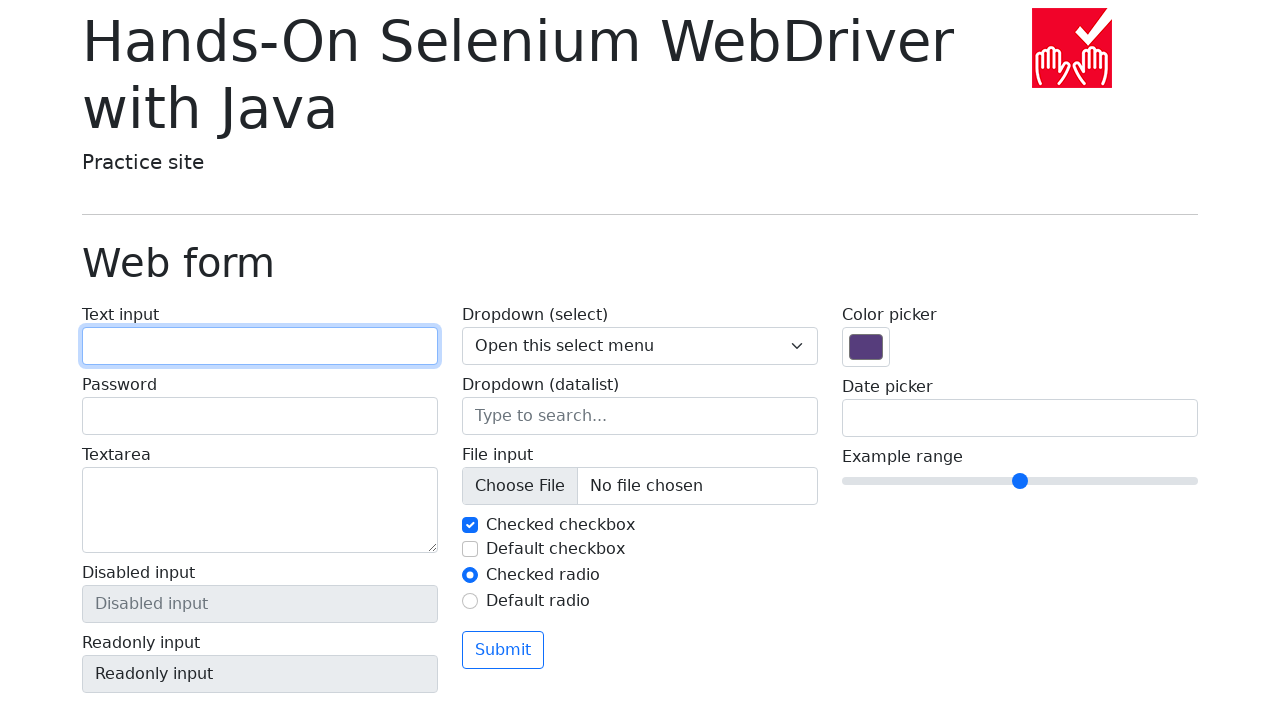

Verified input field is now empty
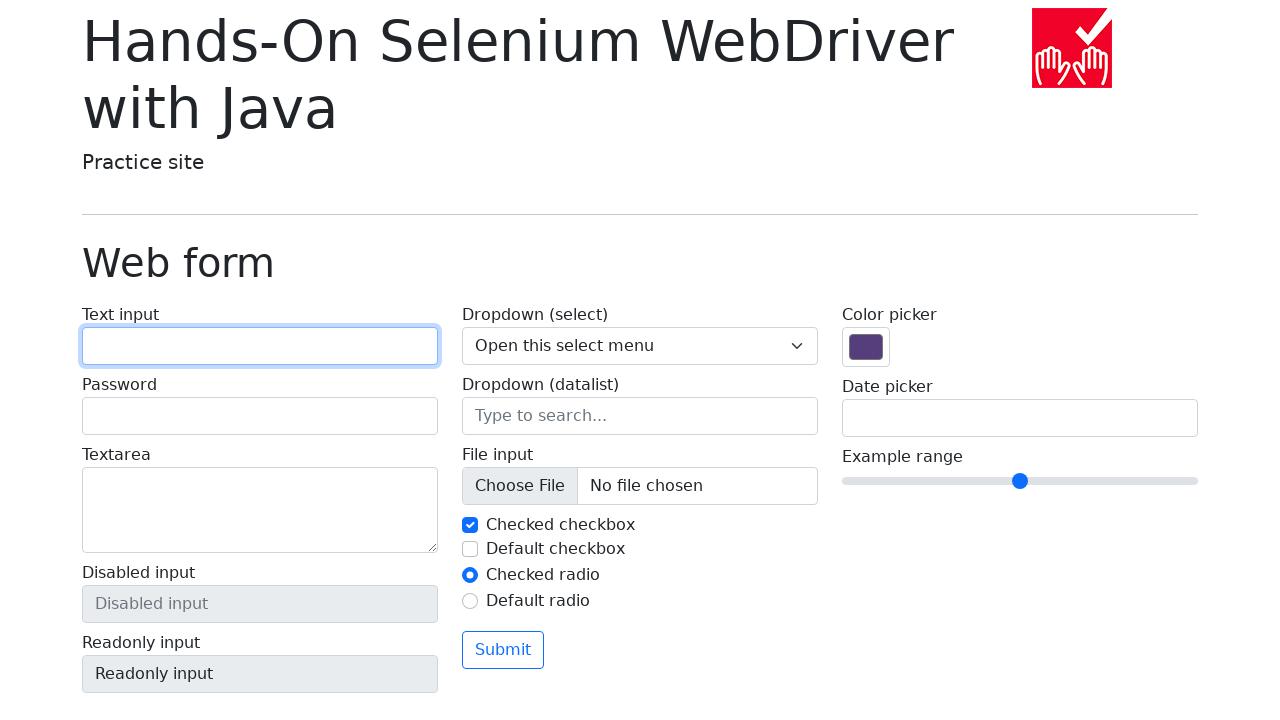

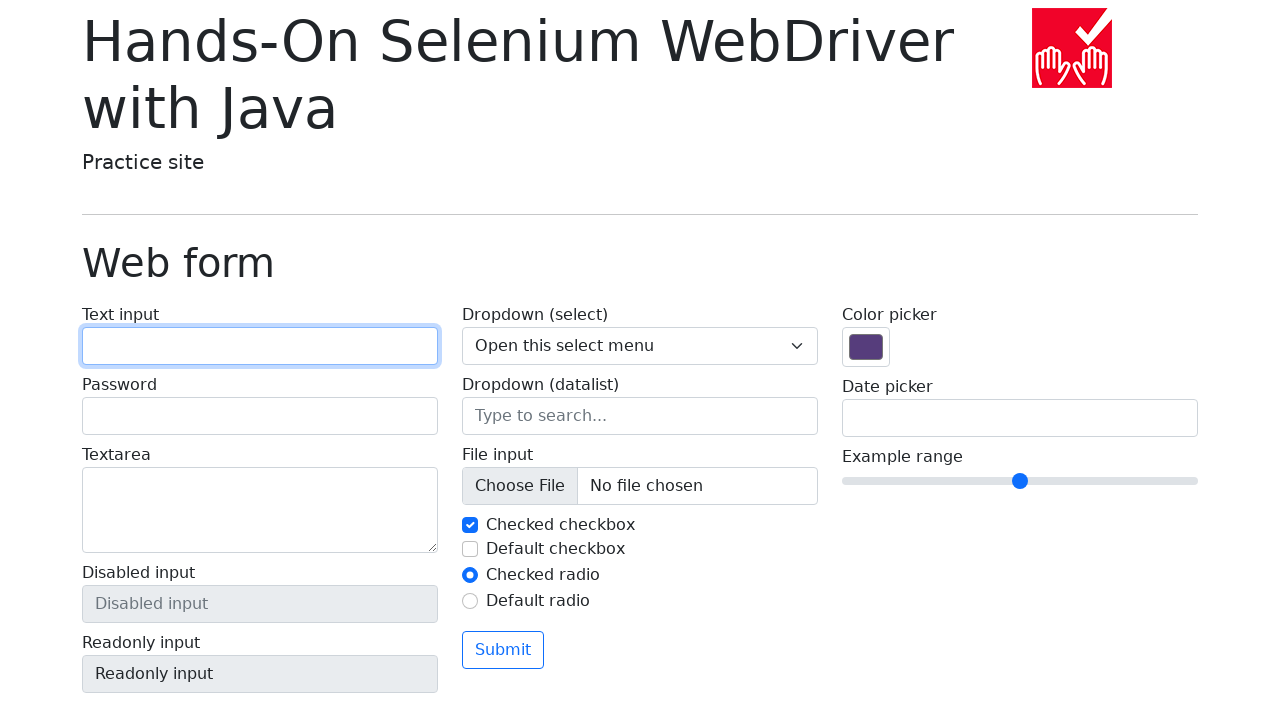